Tests the Training Support website by verifying the page title and clicking the "about" link to navigate to the About page, then verifying the new page title.

Starting URL: https://v1.training-support.net

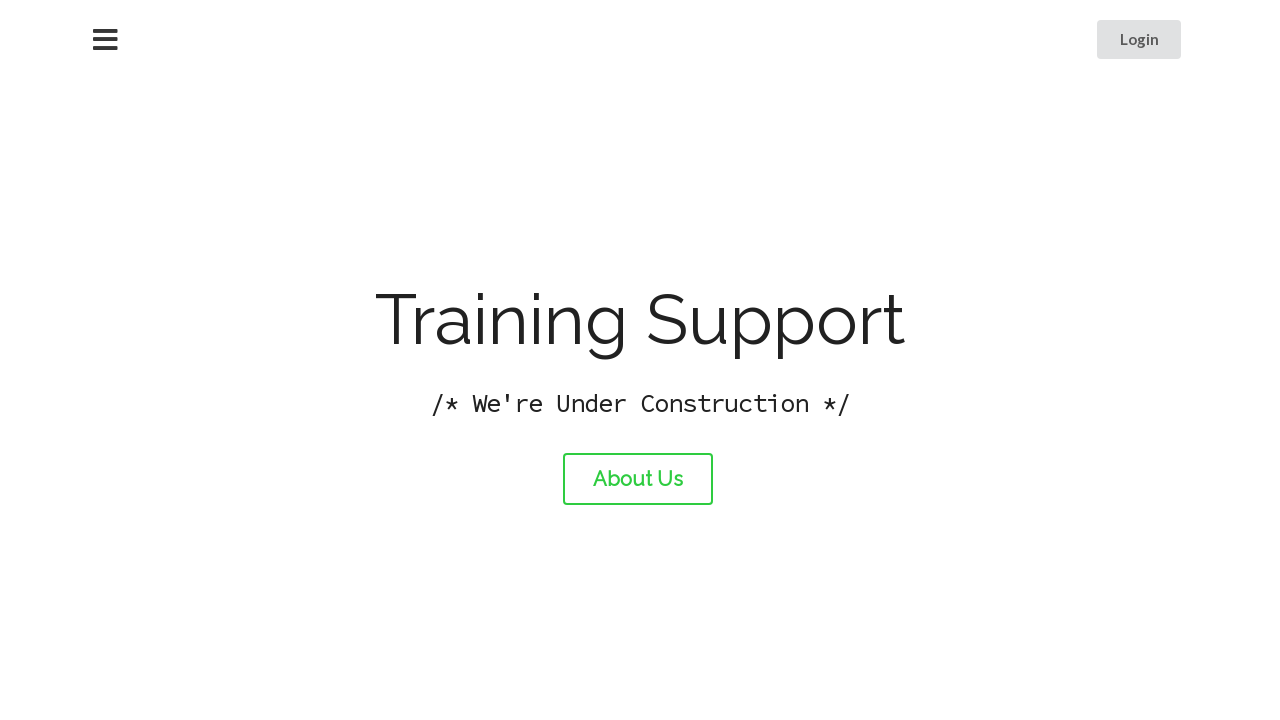

Verified initial page title is 'Training Support'
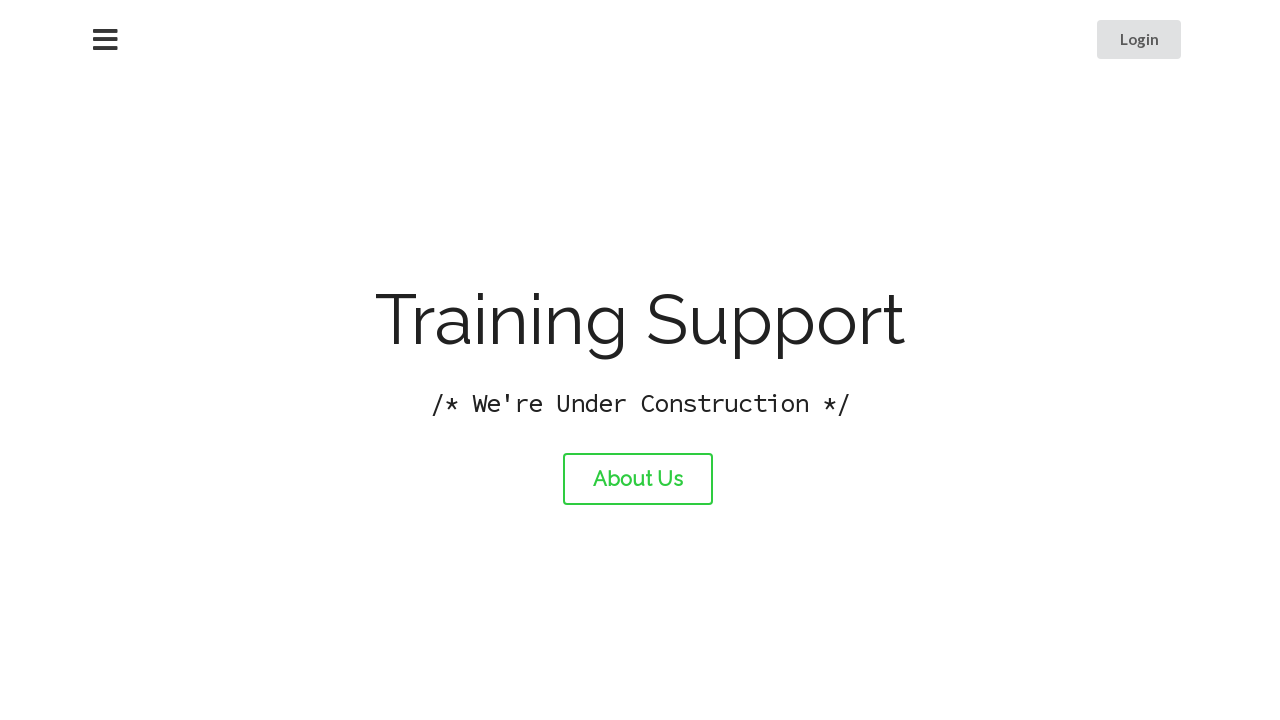

Clicked the about link at (638, 479) on #about-link
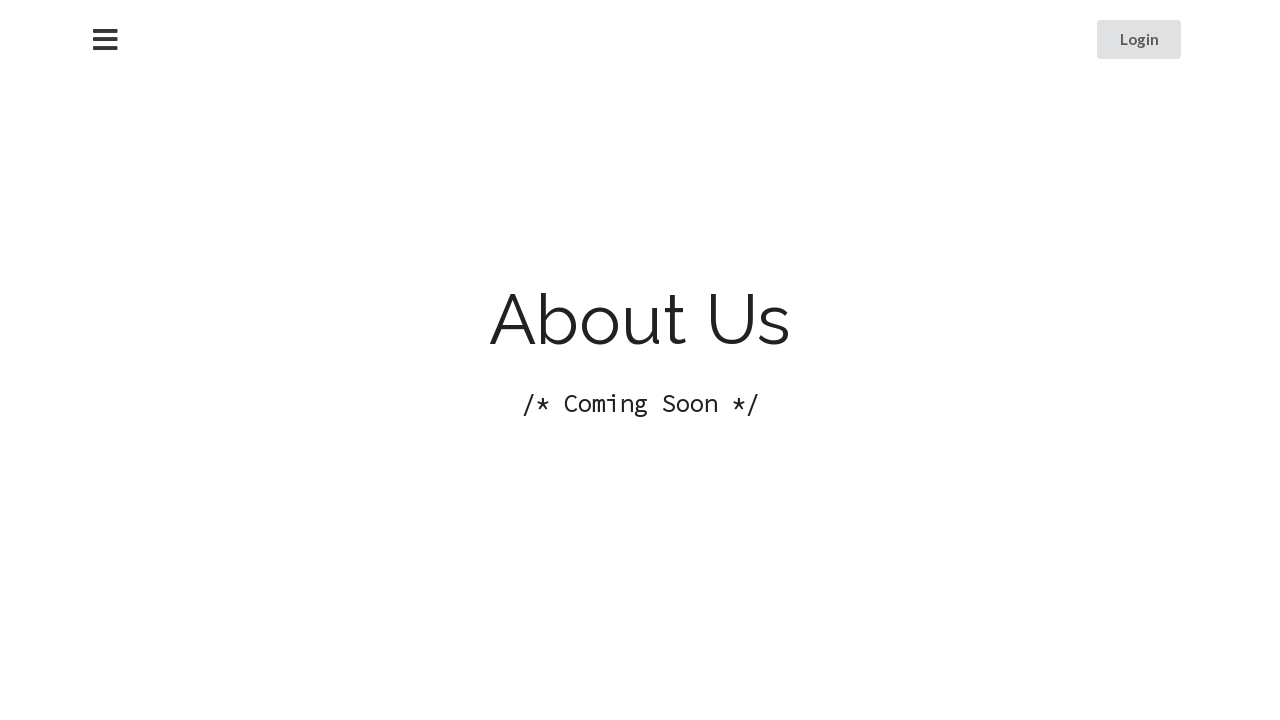

Page load completed after navigation
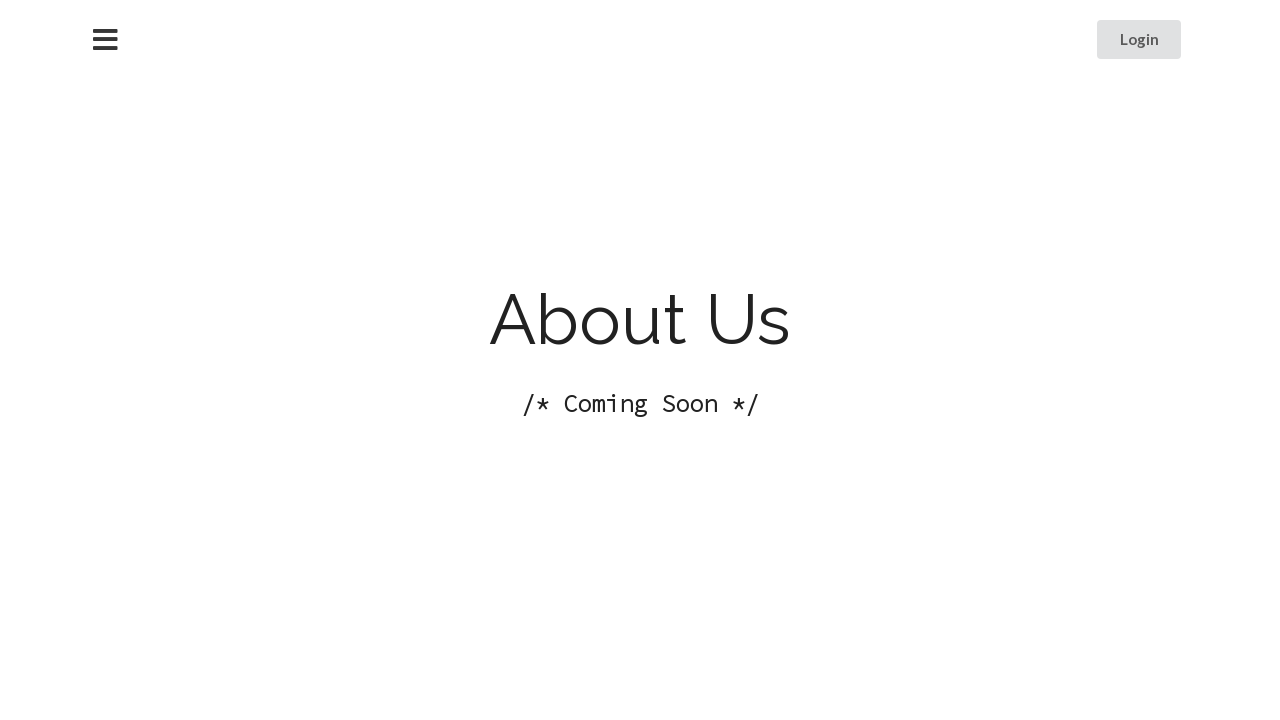

Verified new page title is 'About Training Support'
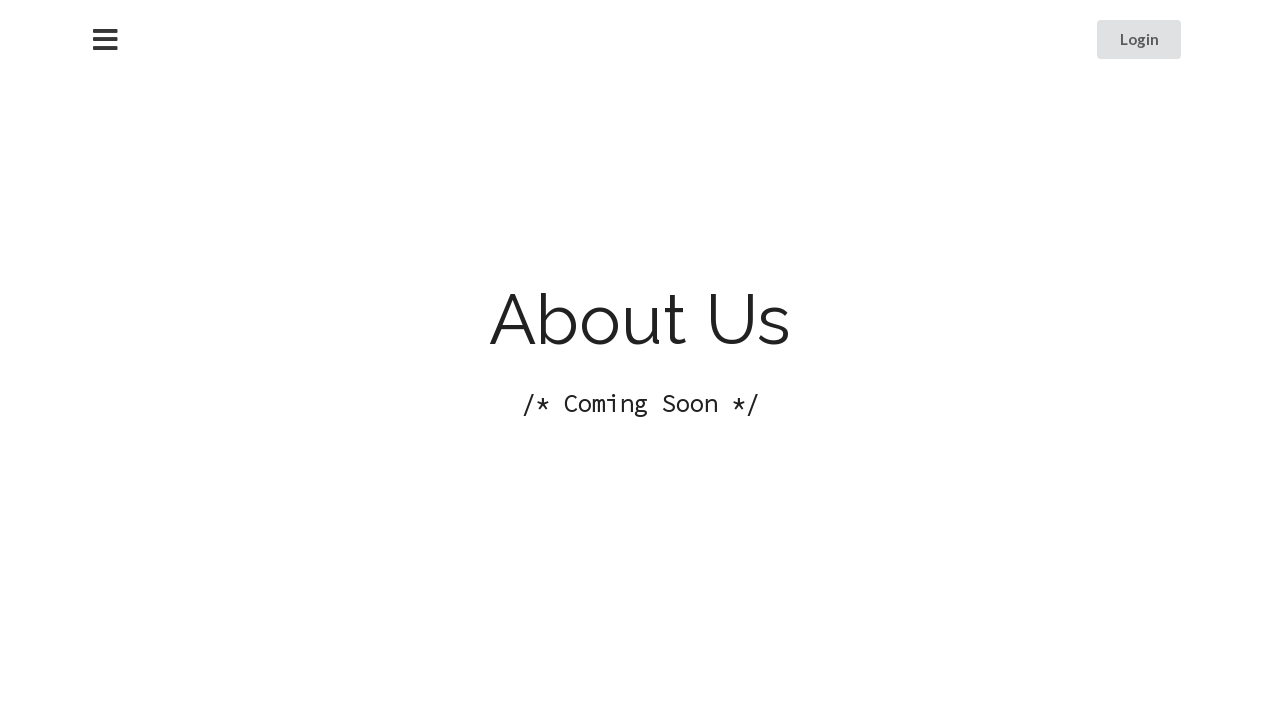

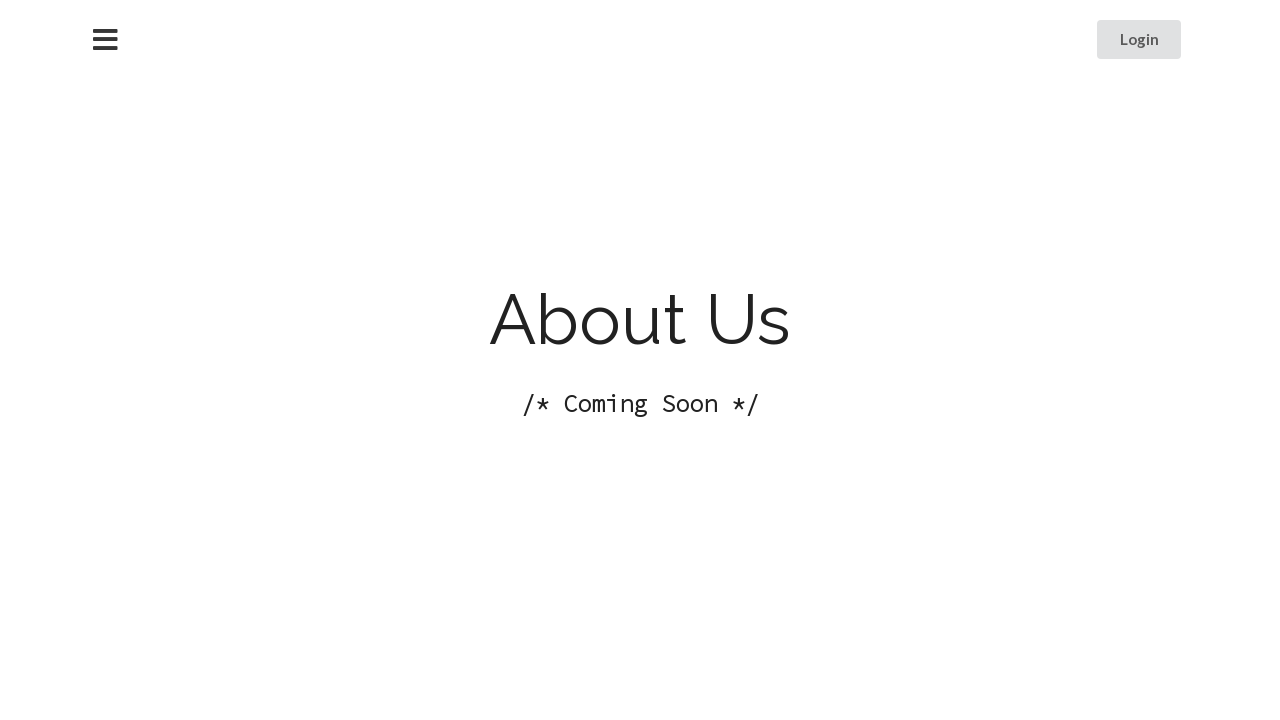